Tests triggering a client-side delay operation and waiting for the success message

Starting URL: http://www.uitestingplayground.com/

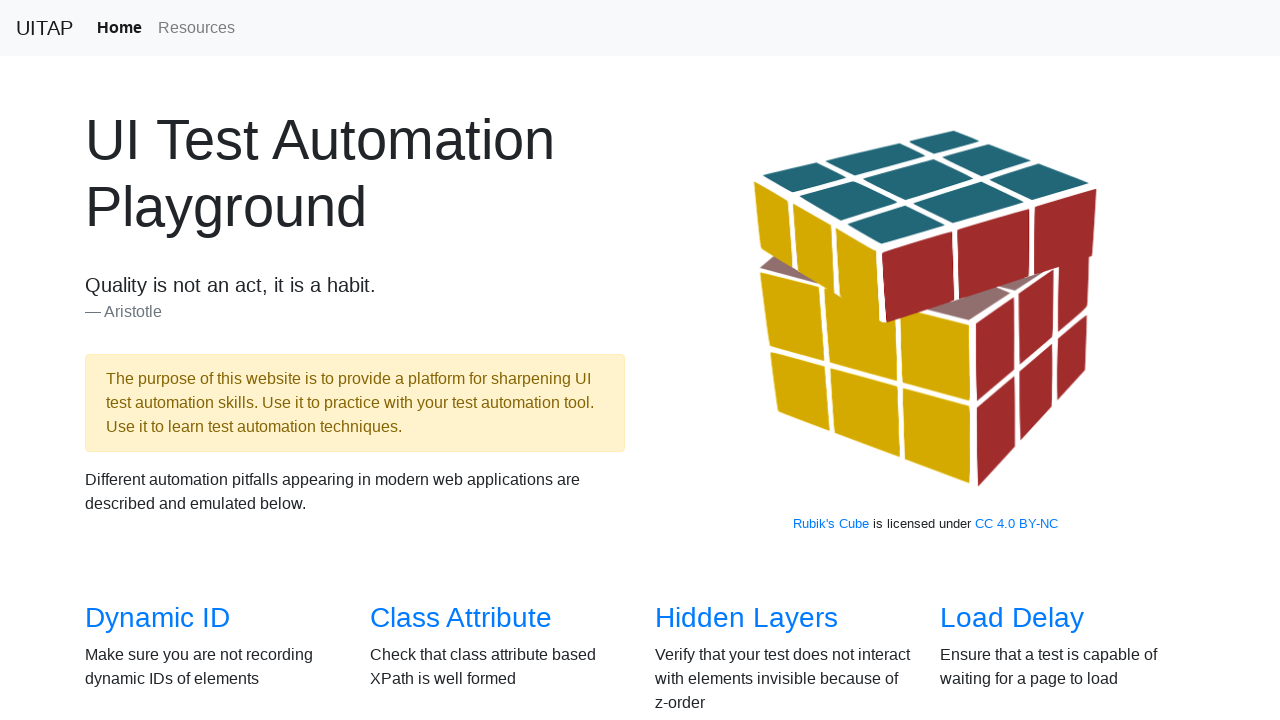

Clicked on Client Side Delay menu item at (478, 360) on a[href='/clientdelay']
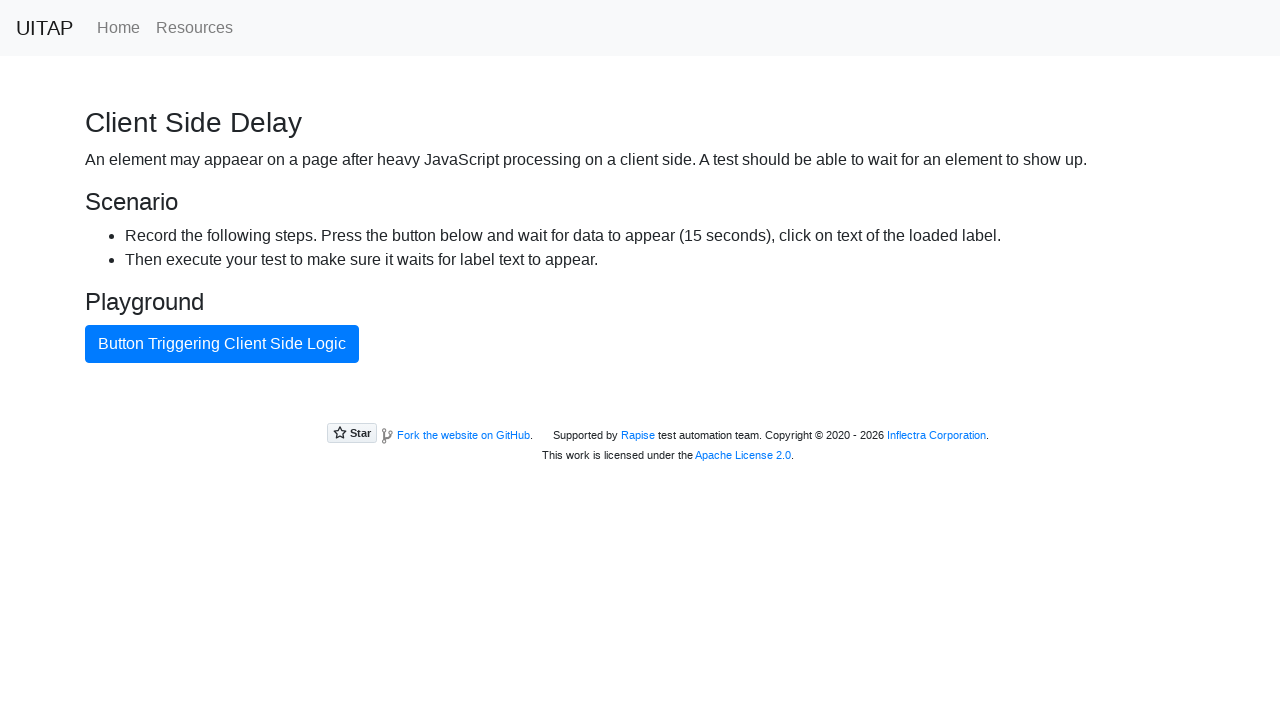

Clicked the AJAX button to trigger client-side delay at (222, 344) on #ajaxButton
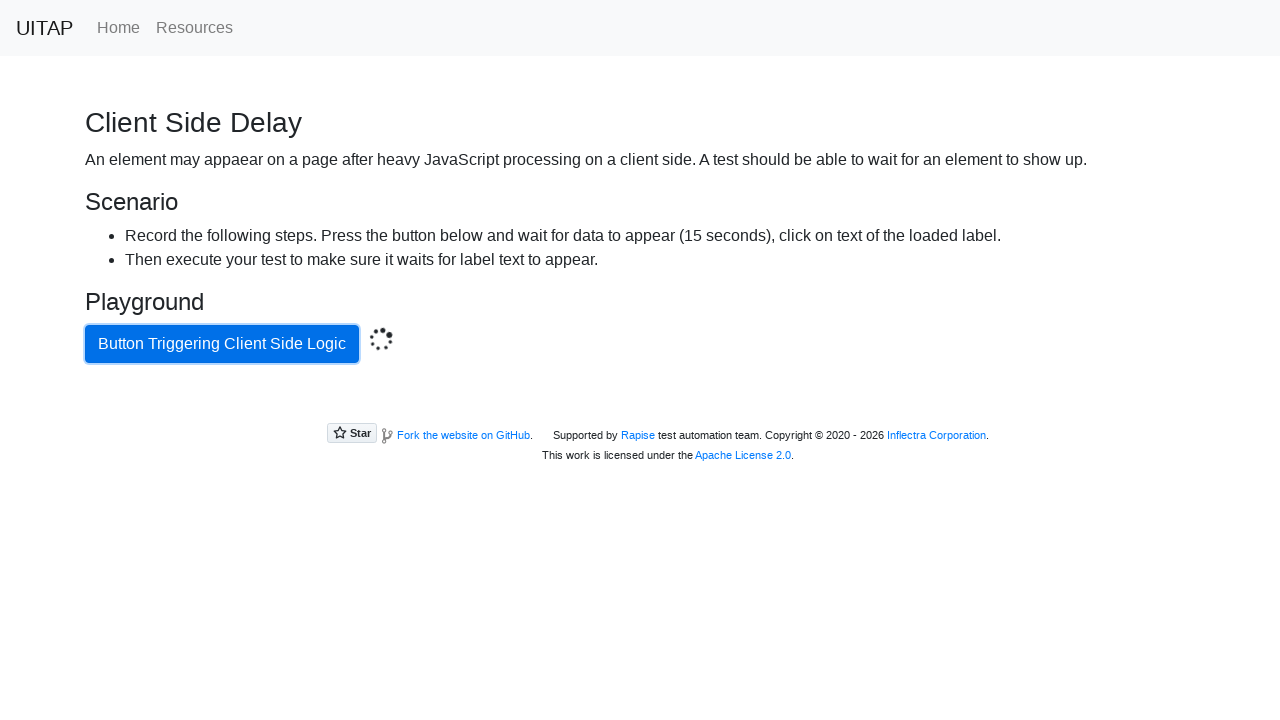

Success message appeared after client-side delay completed
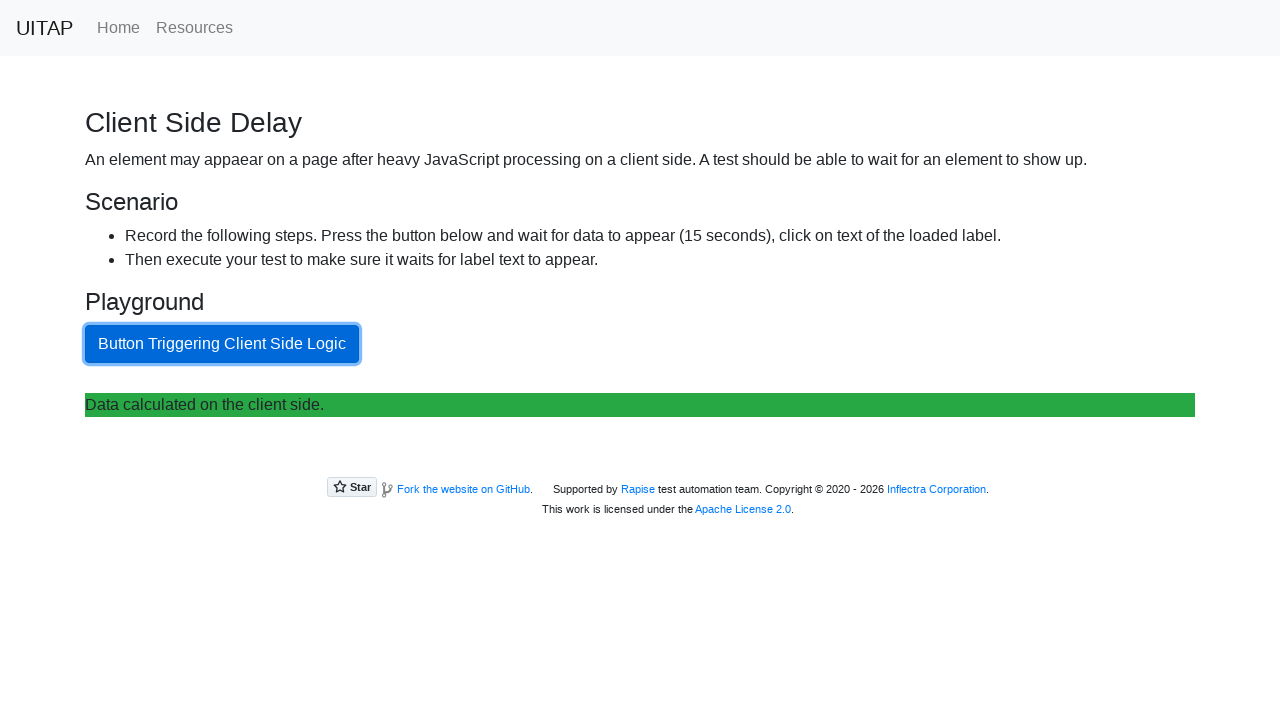

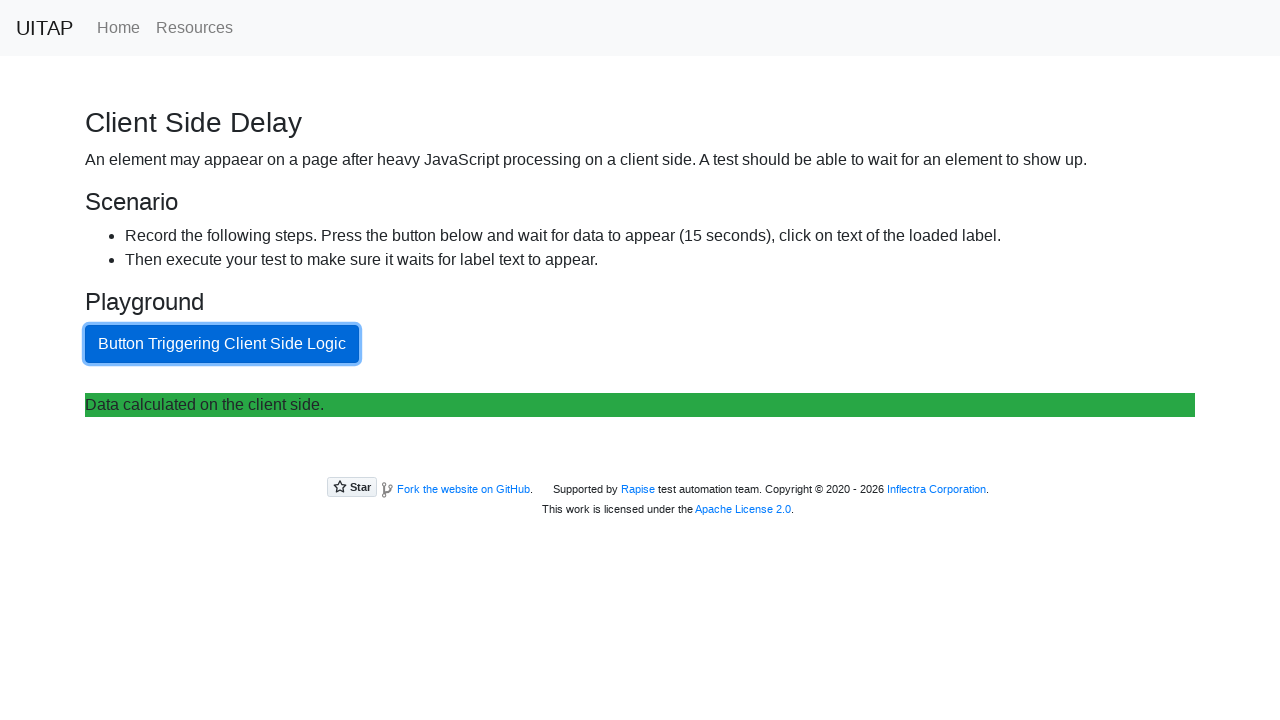